Tests the CNPJ generator without punctuation by selecting the "no" option and generating a raw numeric CNPJ

Starting URL: https://www.4devs.com.br/gerador_de_cnpj

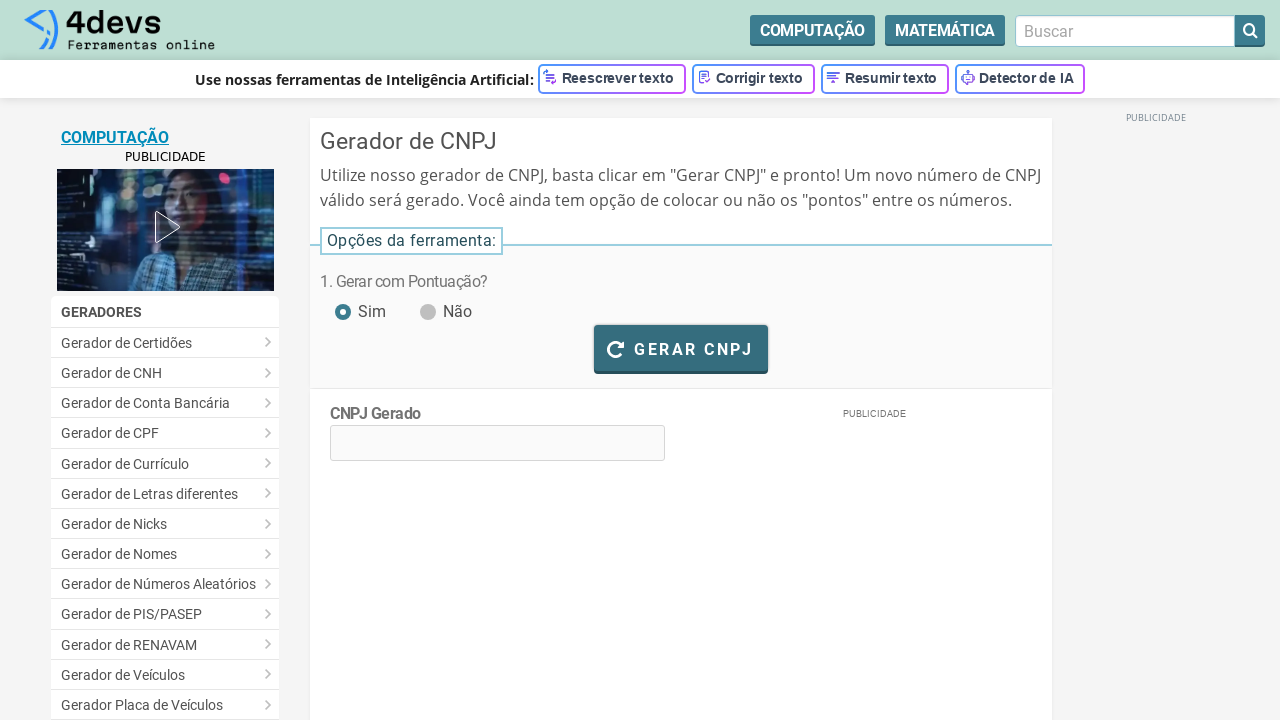

Clicked 'no' radio button to disable punctuation in CNPJ at (426, 301) on #pontuacao_nao
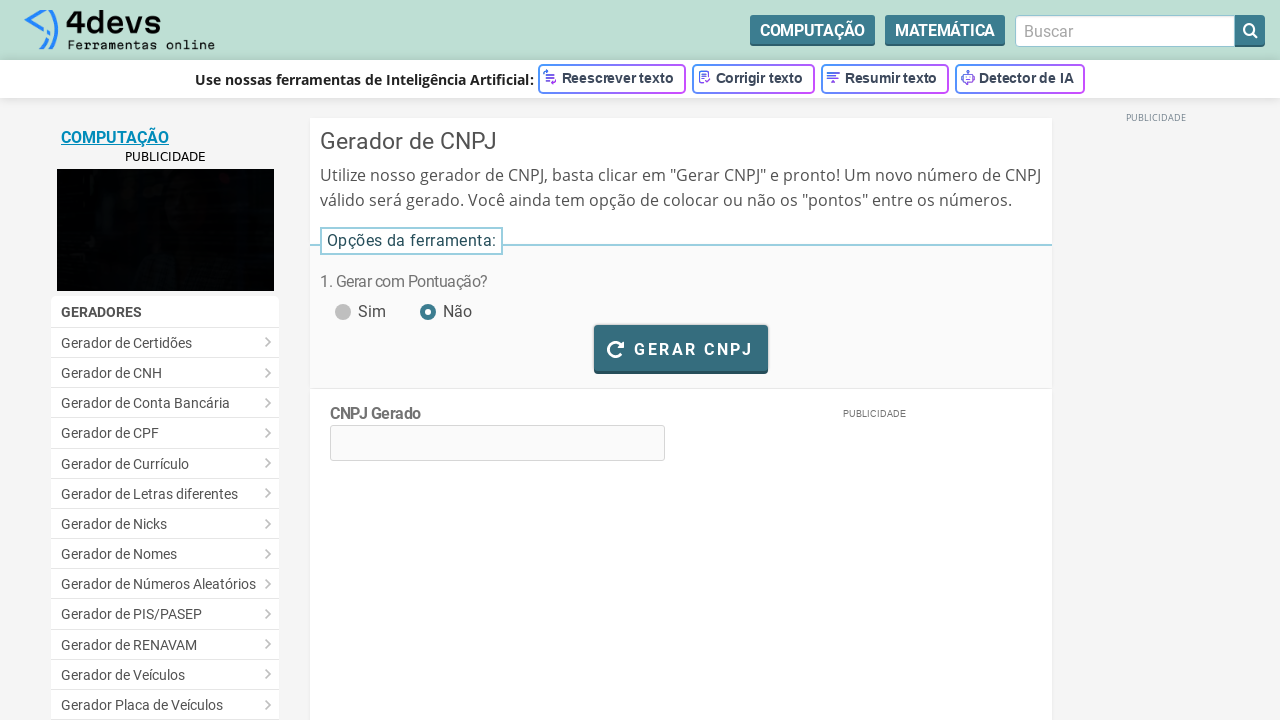

Clicked generate CNPJ button at (681, 348) on #bt_gerar_cnpj
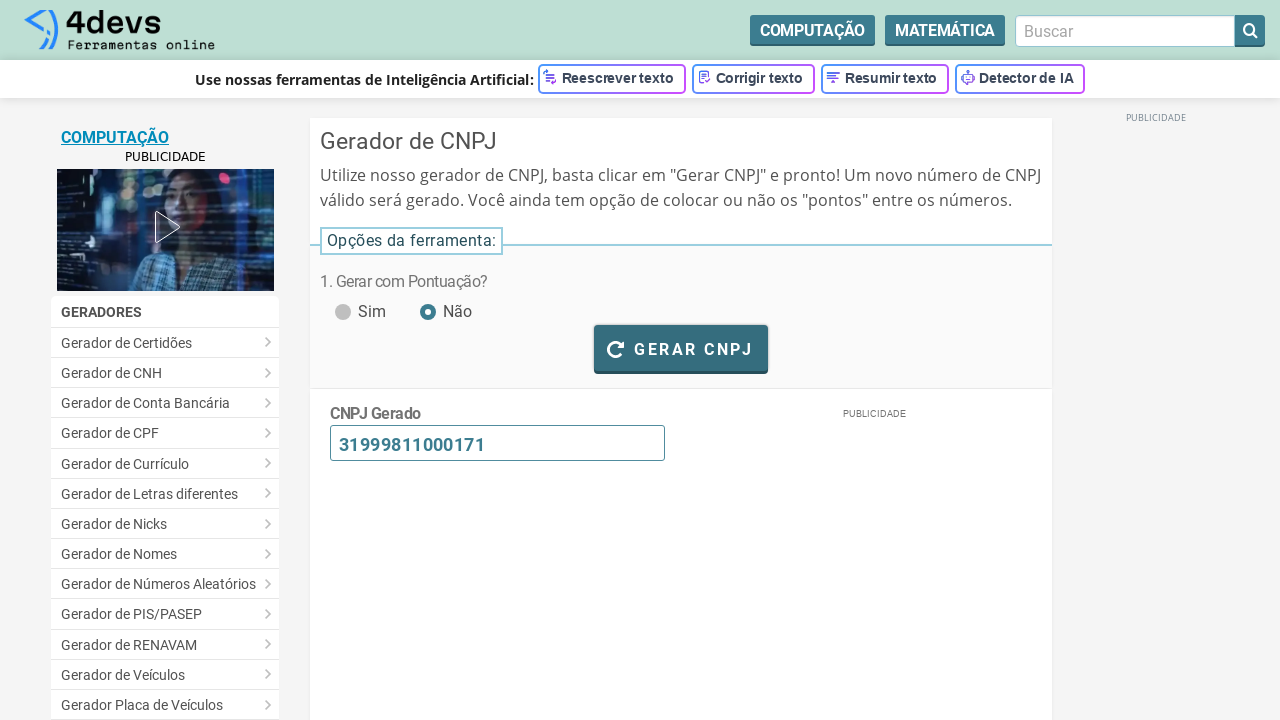

Waited for CNPJ generation to complete
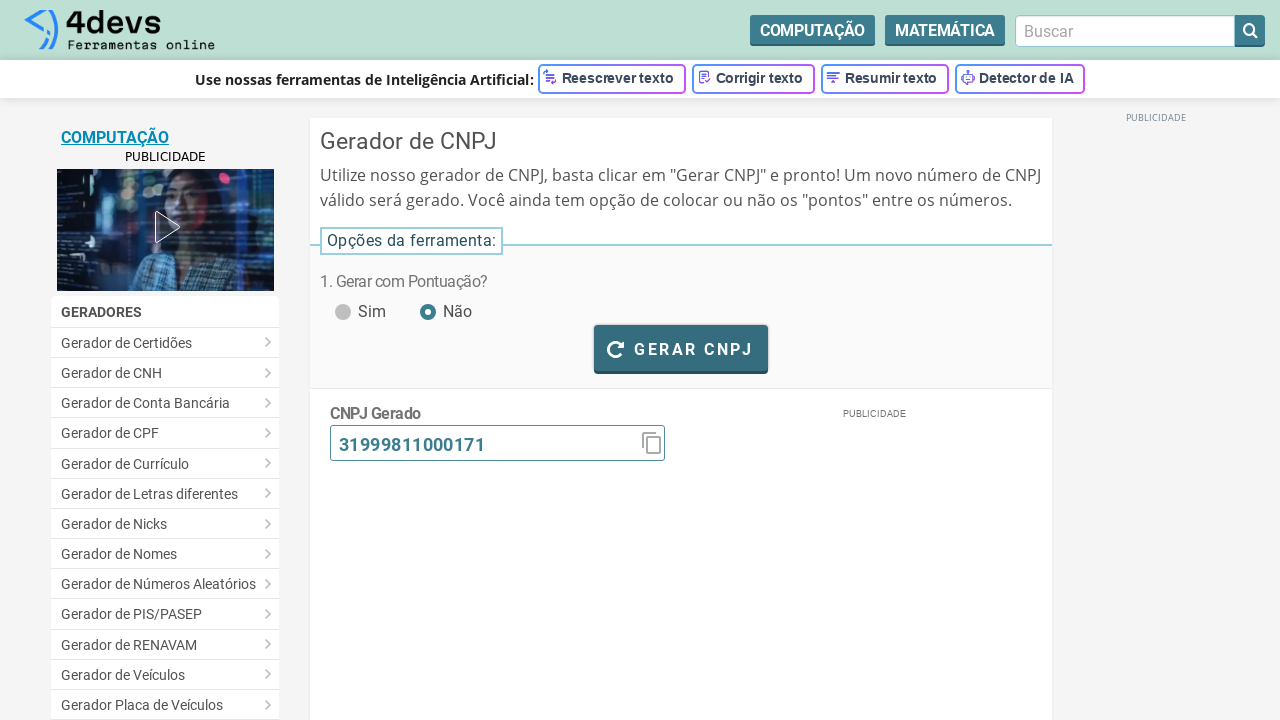

Verified CNPJ element is present and visible
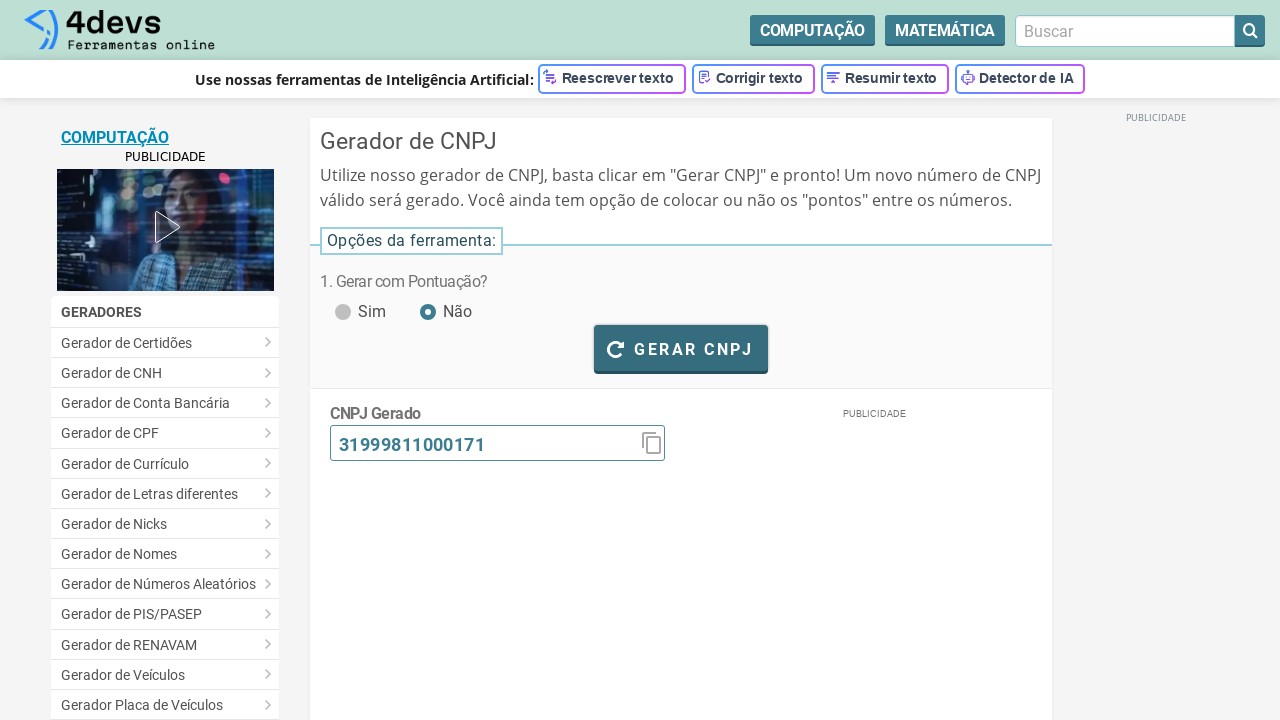

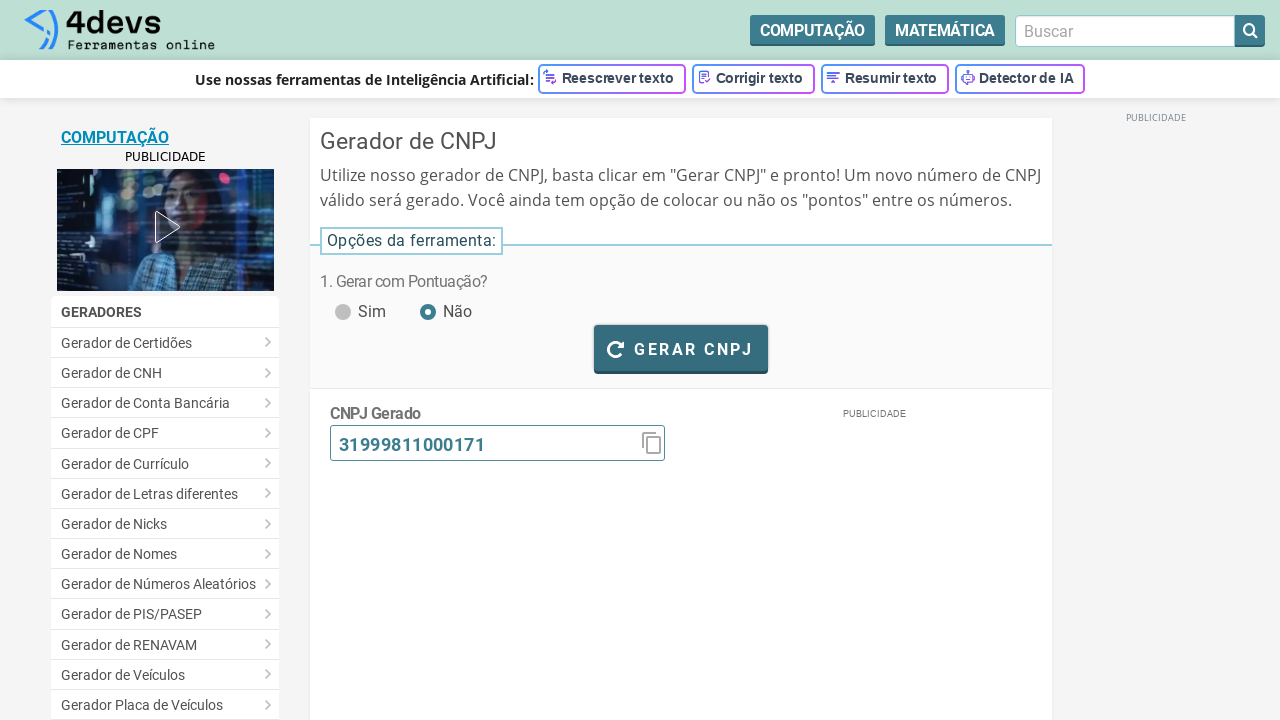